Opens multiple browser windows using JavaScript executor and iterates through them to print window handles and titles

Starting URL: https://www.youtube.com

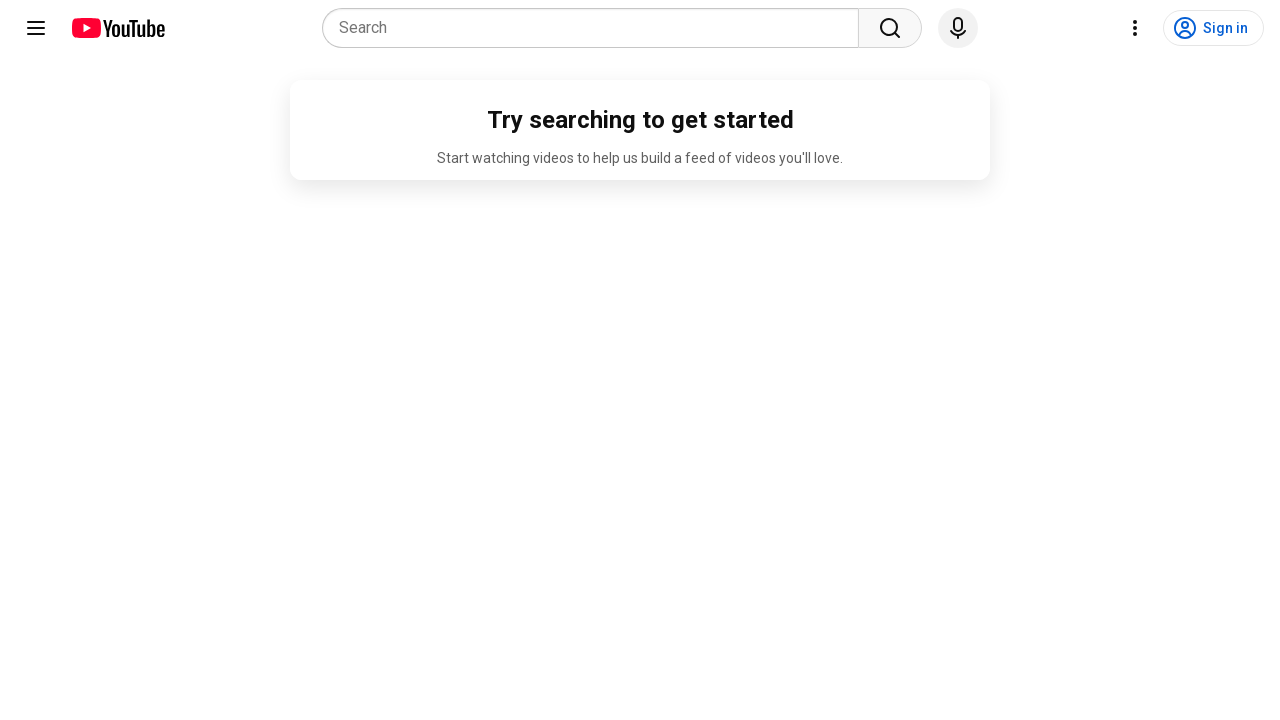

Opened Google in a new window using JavaScript executor
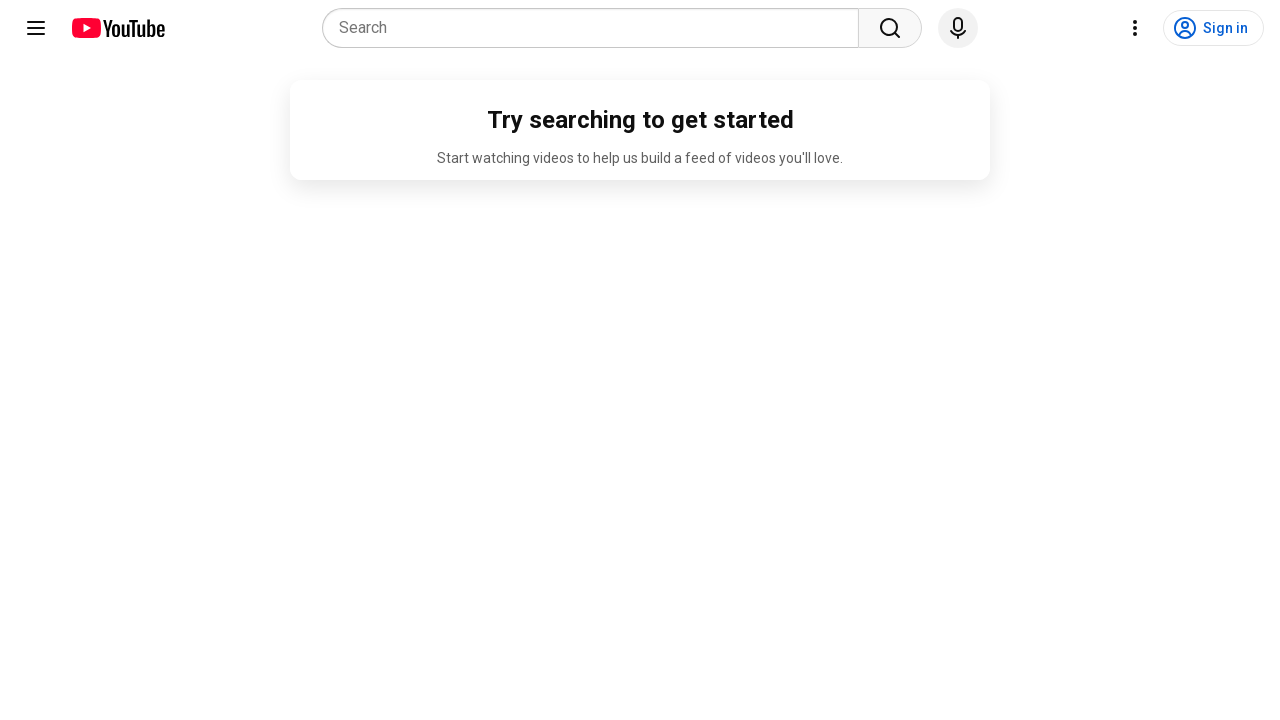

Opened YouTube in a new window using JavaScript executor
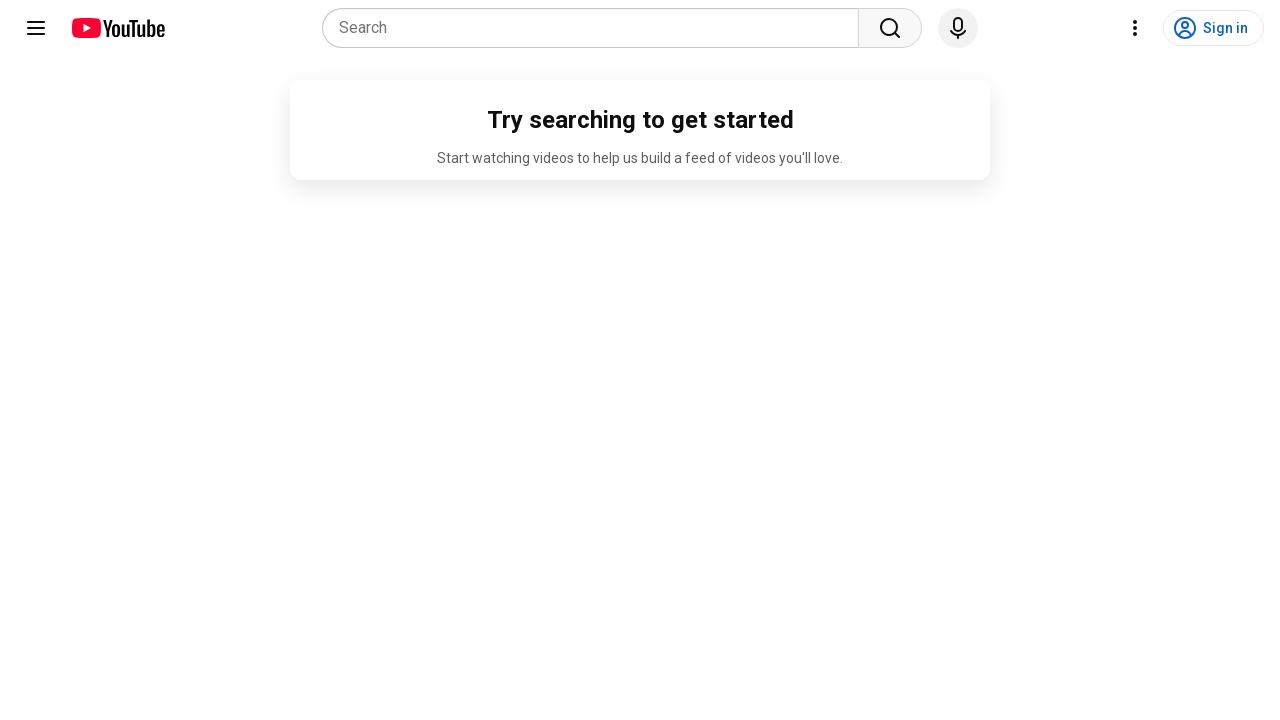

Retrieved all open pages from context
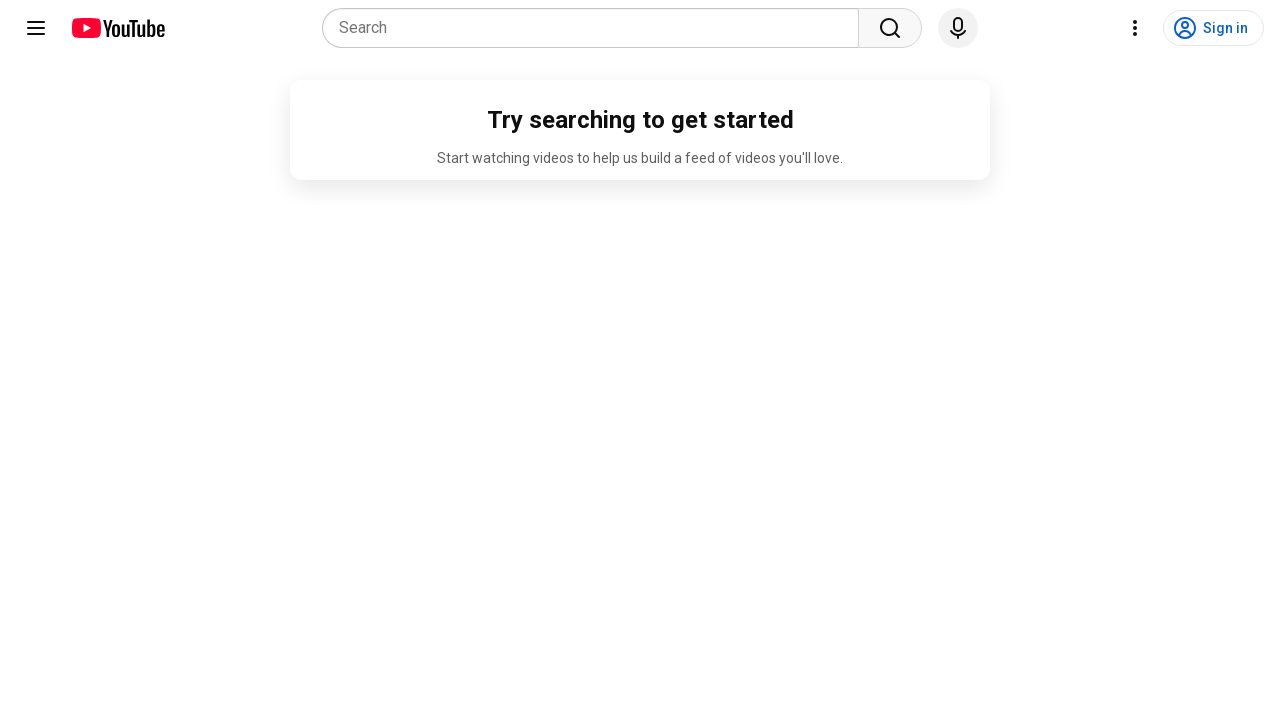

Brought page to front
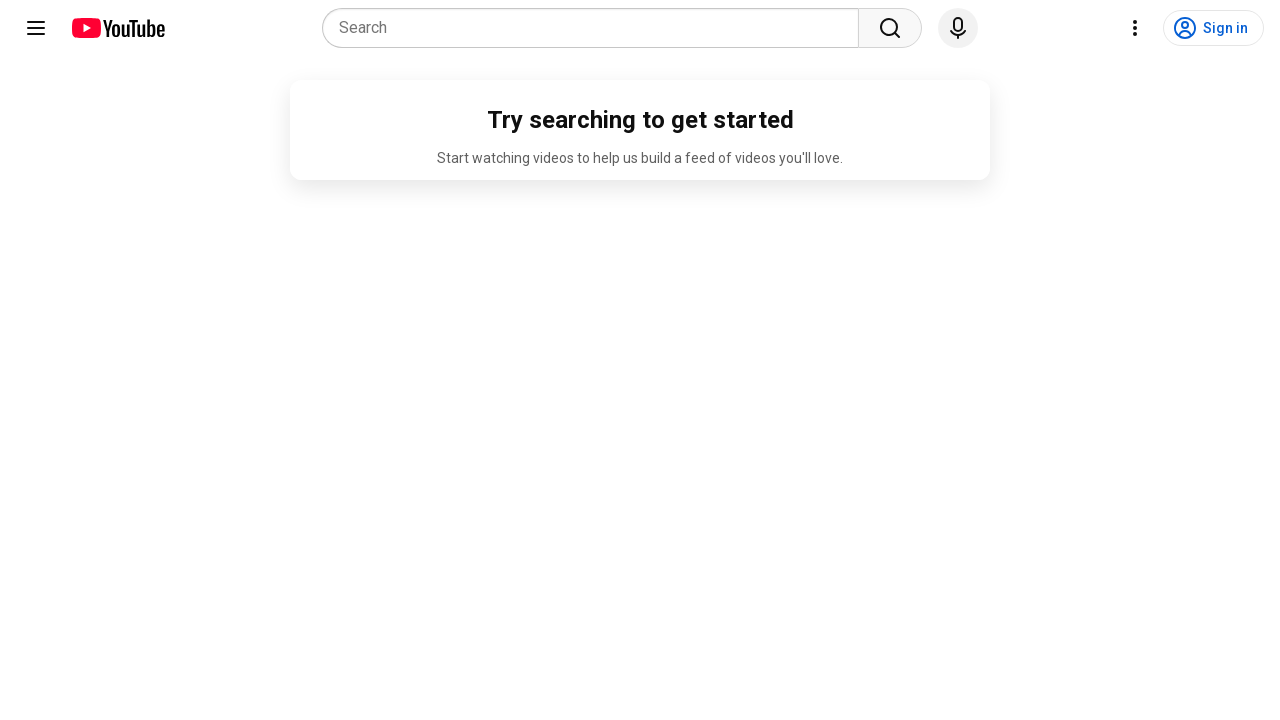

Printed page URL: https://www.youtube.com/ and title: YouTube
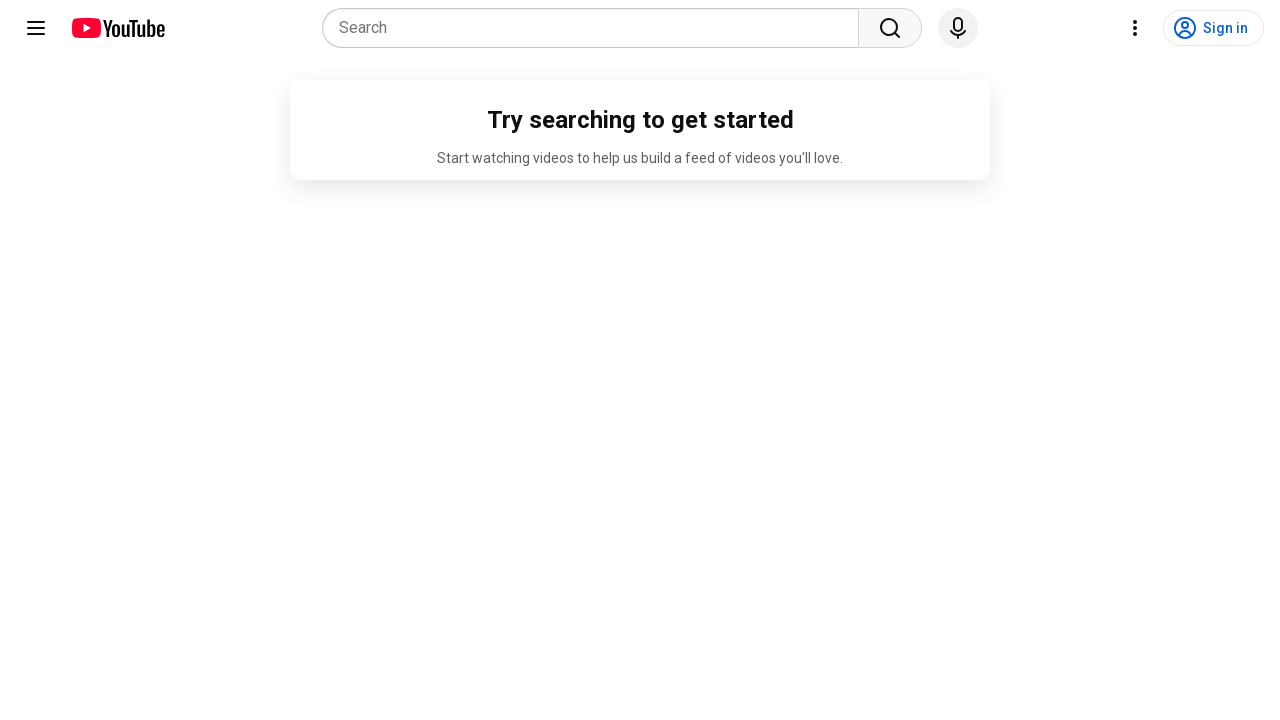

Brought page to front
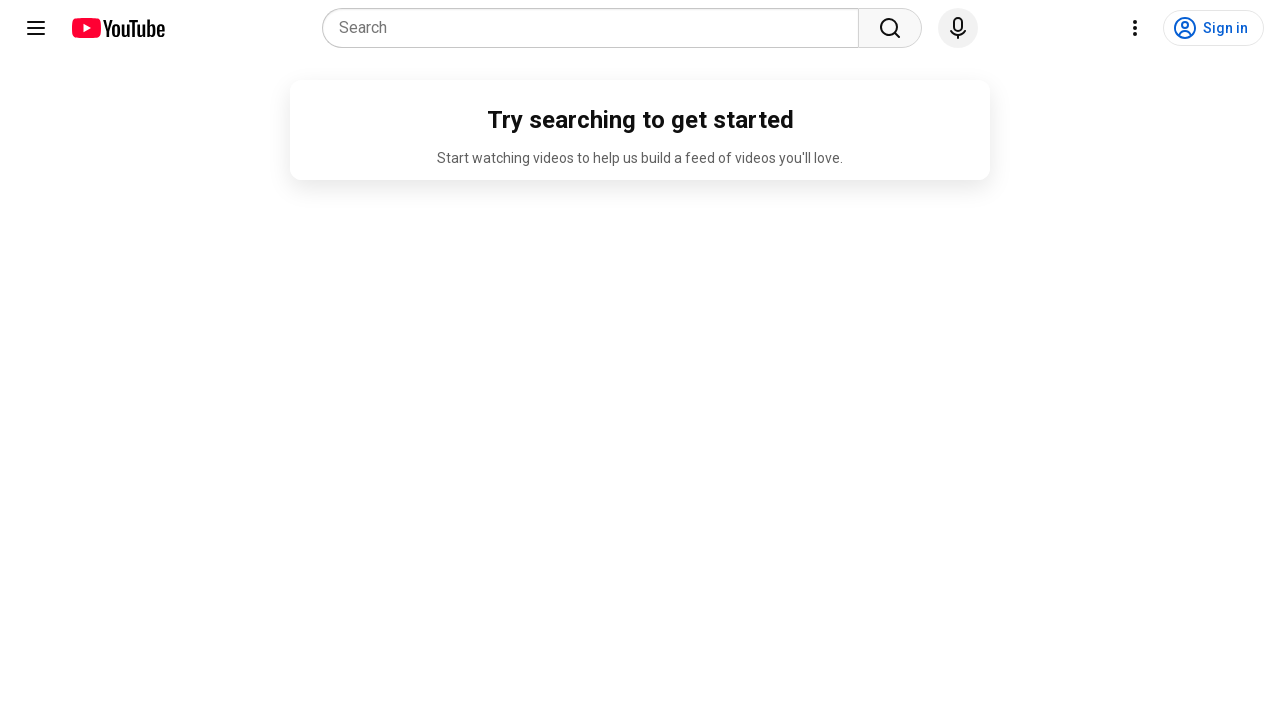

Printed page URL: chrome-error://chromewebdata/ and title: 
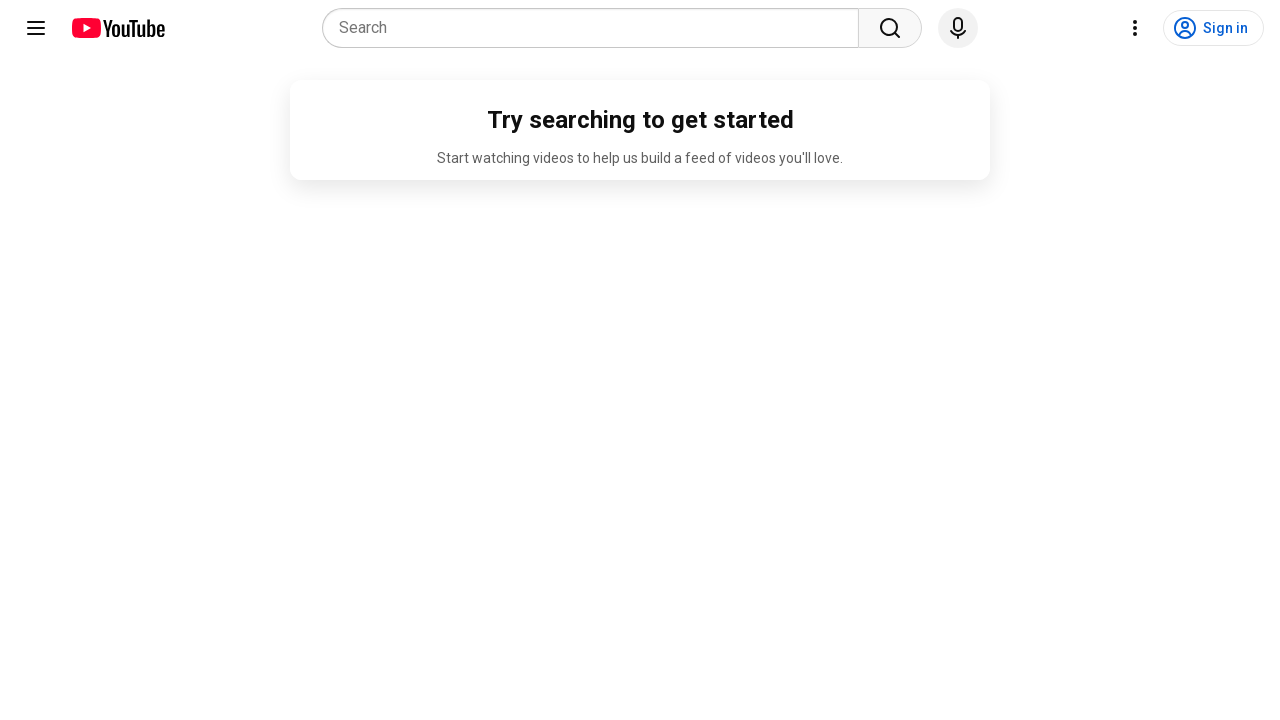

Brought page to front
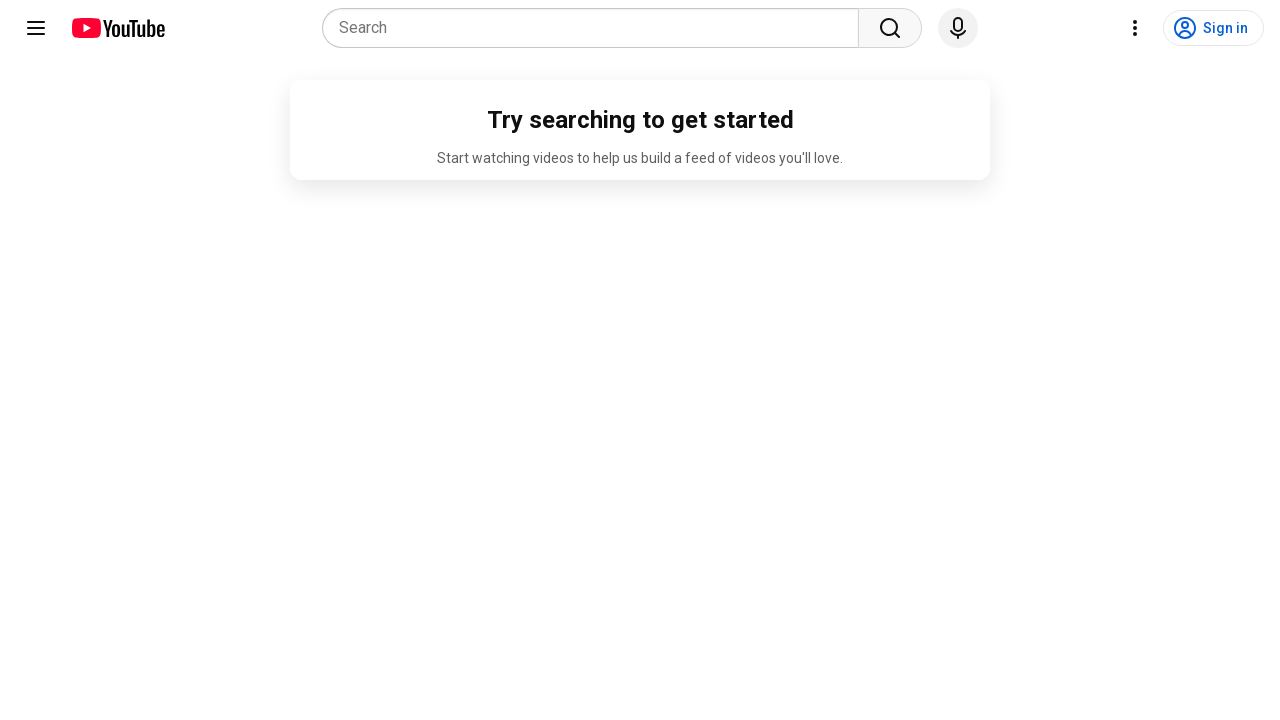

Printed page URL: https://www.youtube.com/ and title: YouTube
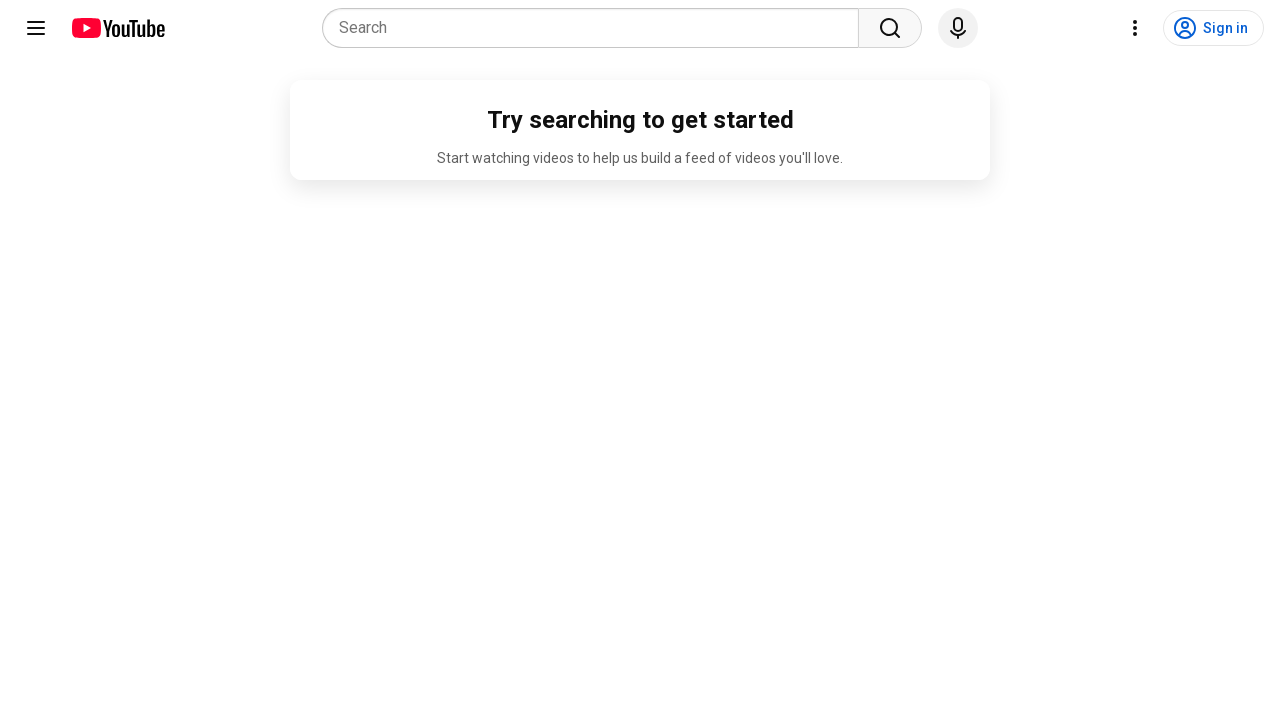

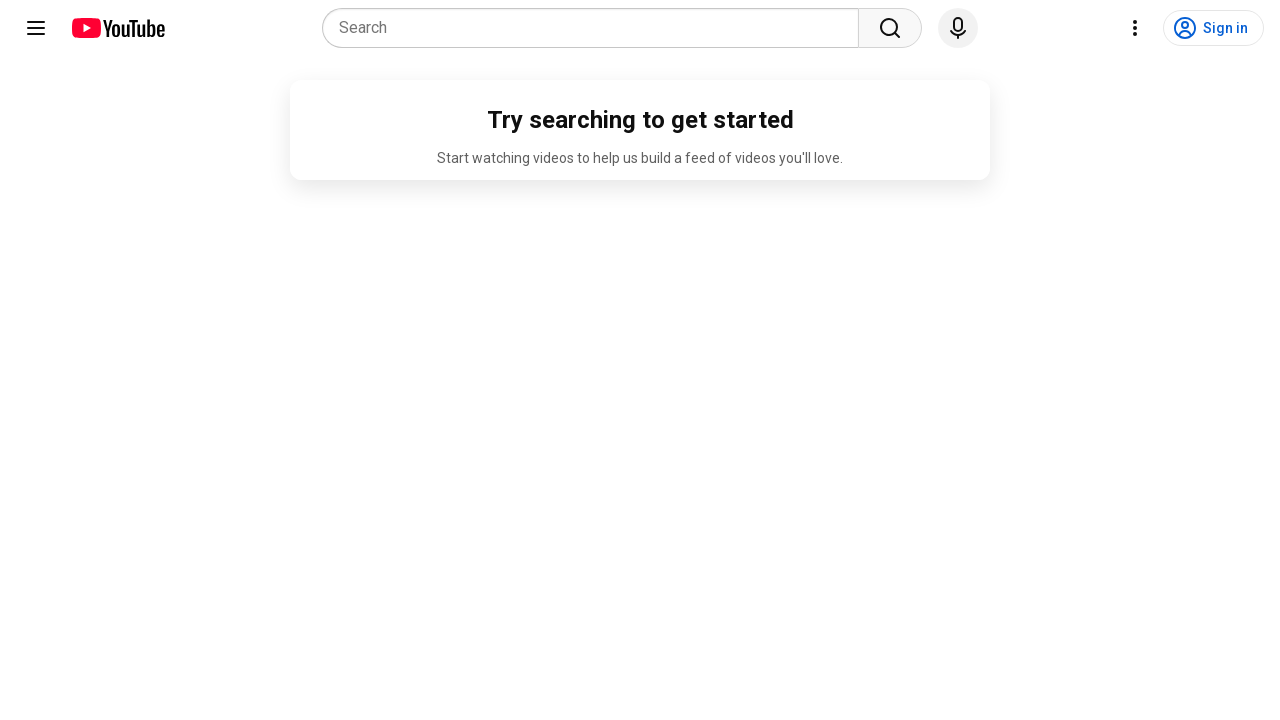